Tests dynamic dropdown functionality by selecting origin and destination cities from interconnected dropdowns

Starting URL: https://rahulshettyacademy.com/dropdownsPractise/

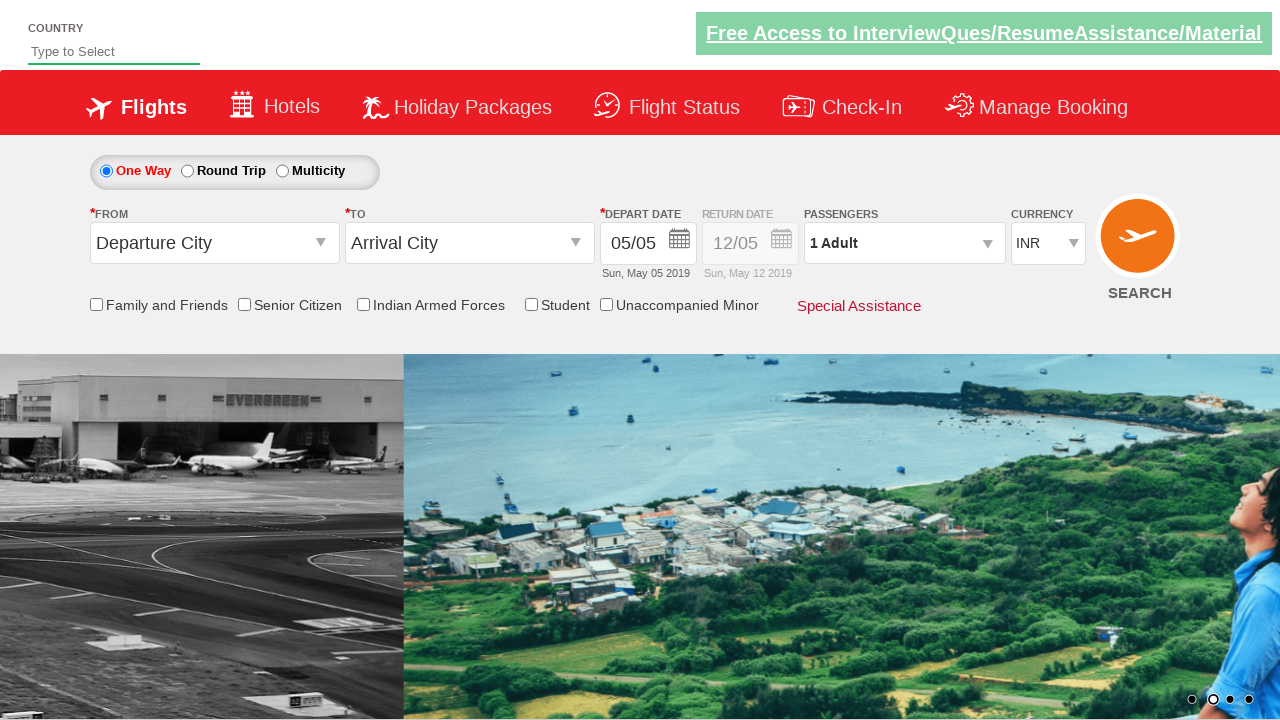

Clicked on origin station dropdown to open it at (214, 243) on #ctl00_mainContent_ddl_originStation1_CTXT
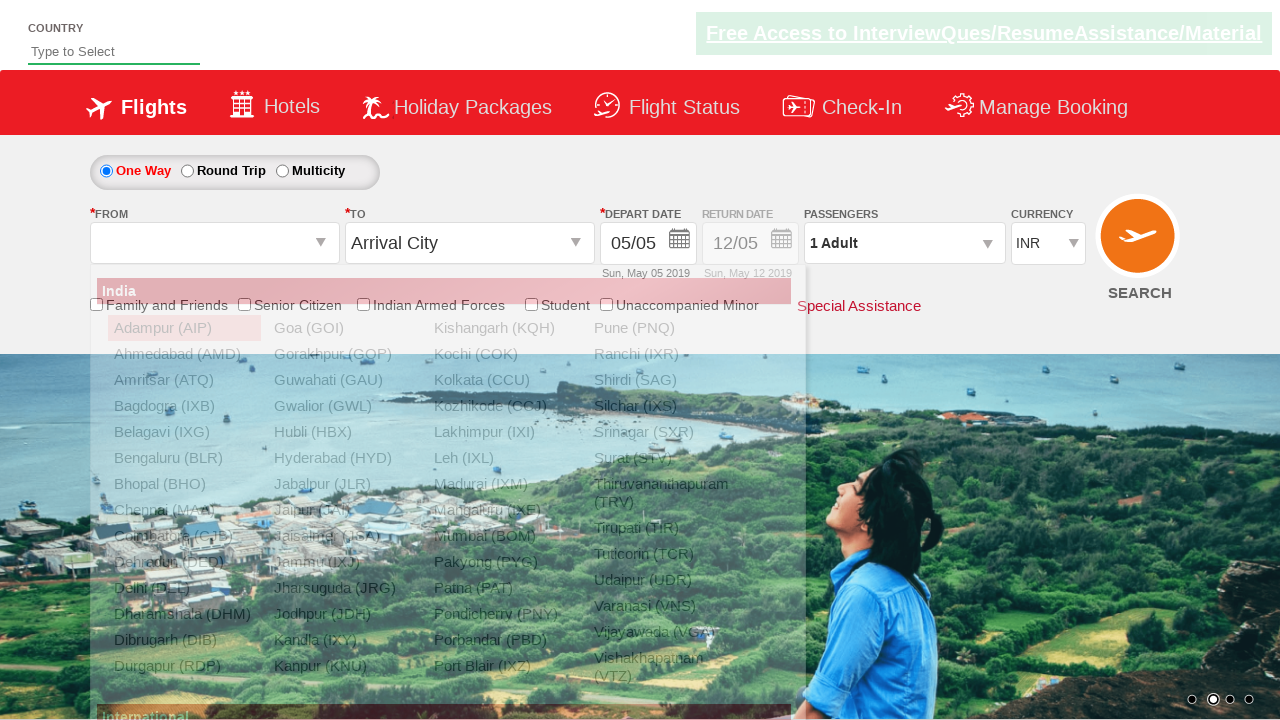

Selected BLR (Bangalore) as origin city at (184, 458) on xpath=//a[@value='BLR']
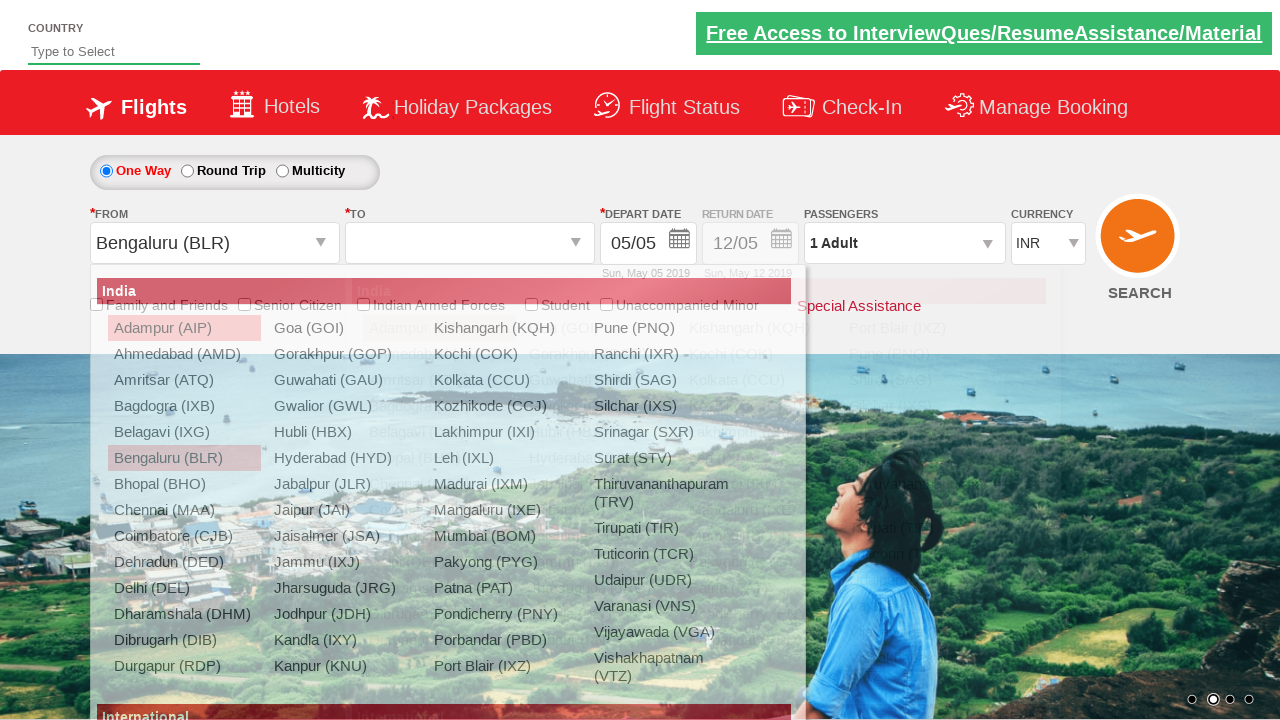

Selected MAA (Chennai) as destination city from the interconnected dropdown at (439, 484) on xpath=//div[@id='glsctl00_mainContent_ddl_destinationStation1_CTNR']//a[@value='
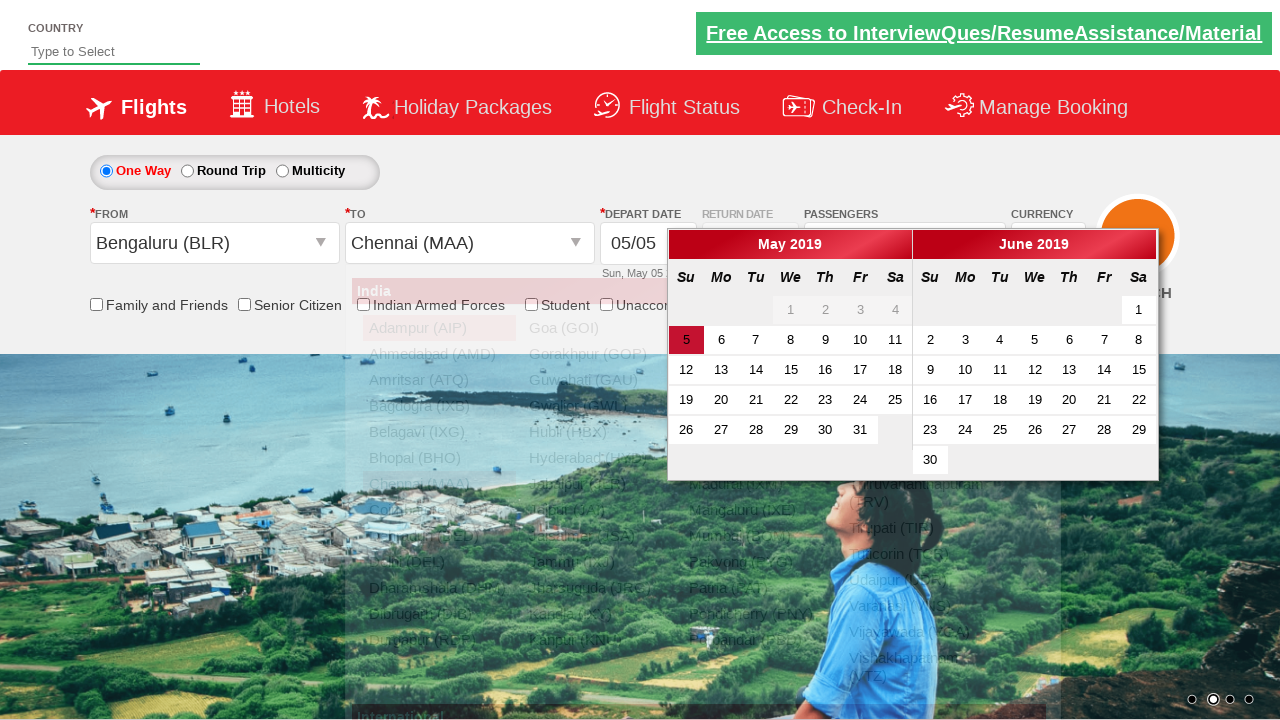

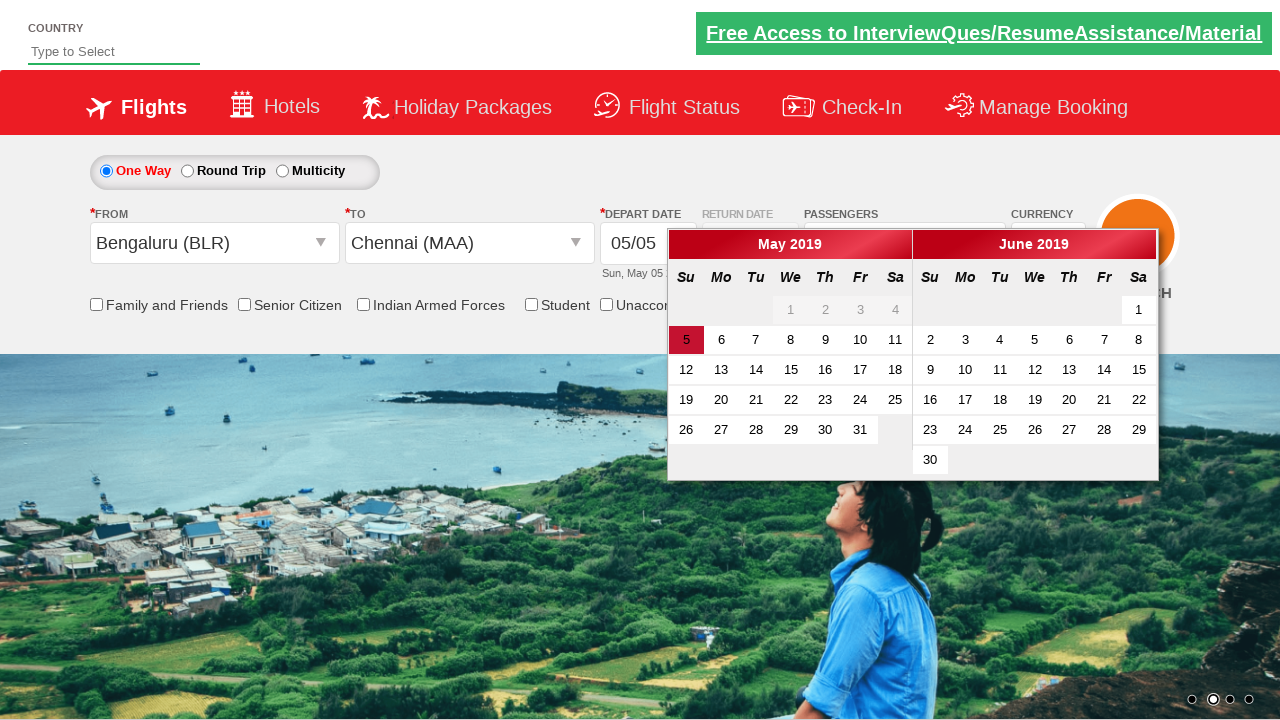